Tests dropdown selection functionality by selecting Option 1 and Option 2 from a dropdown menu and verifying the selections are made correctly

Starting URL: http://the-internet.herokuapp.com/dropdown

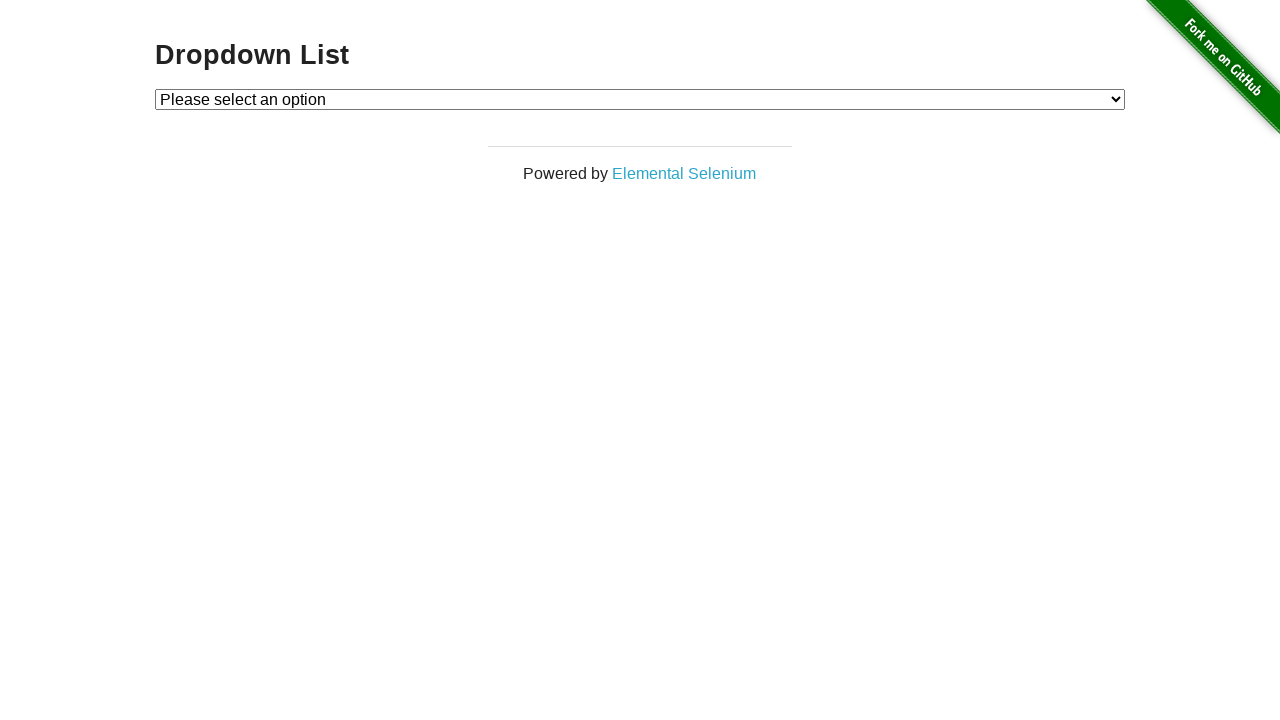

Selected Option 1 from dropdown menu on #dropdown
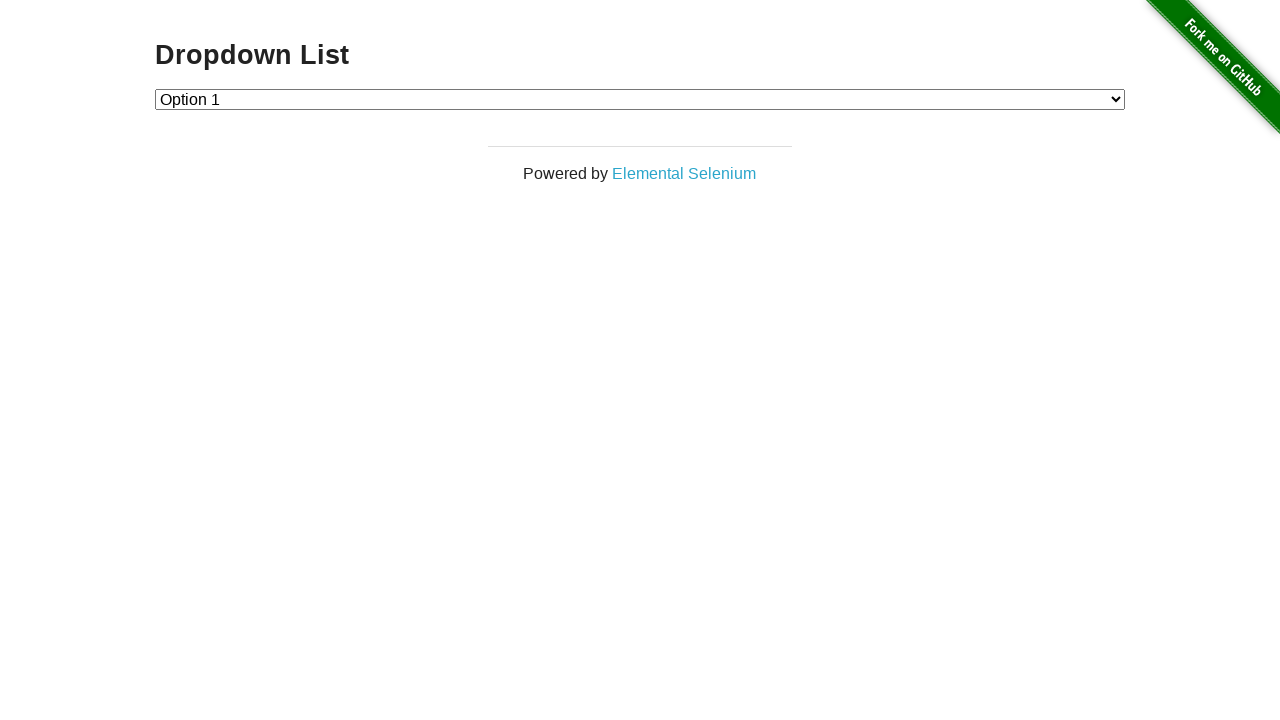

Verified Option 1 is selected (value = 1)
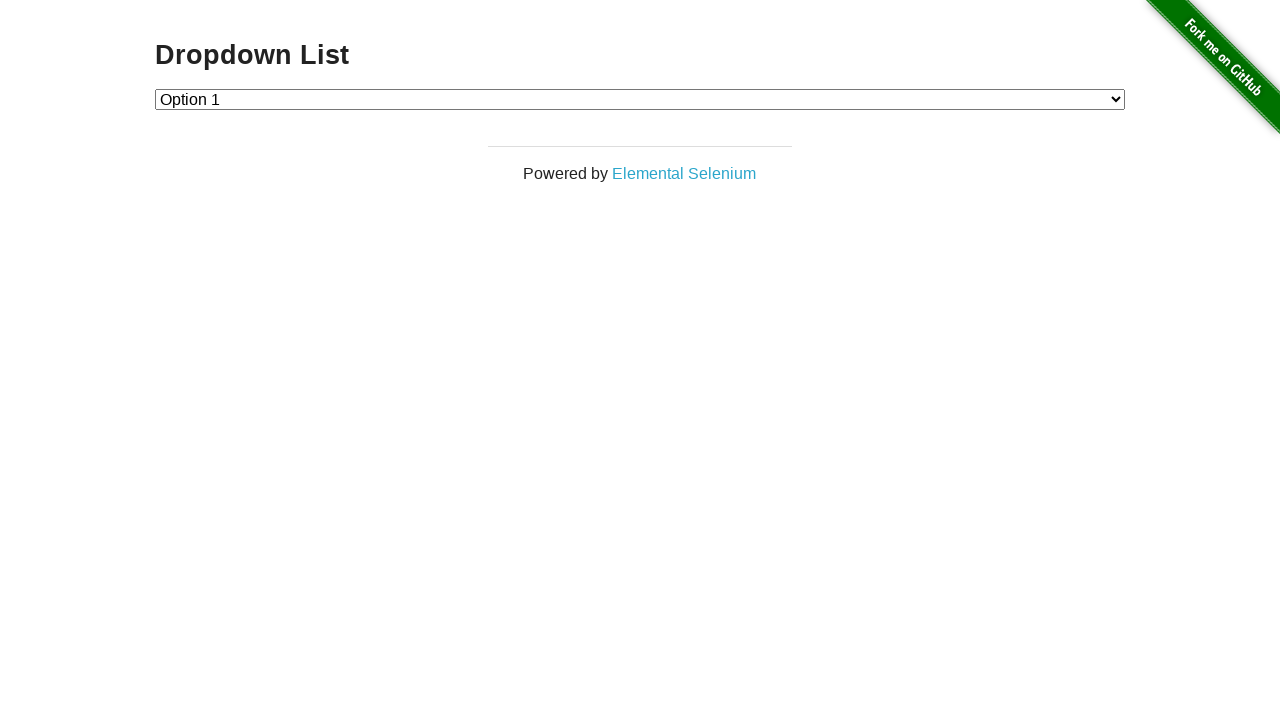

Selected Option 2 from dropdown menu on #dropdown
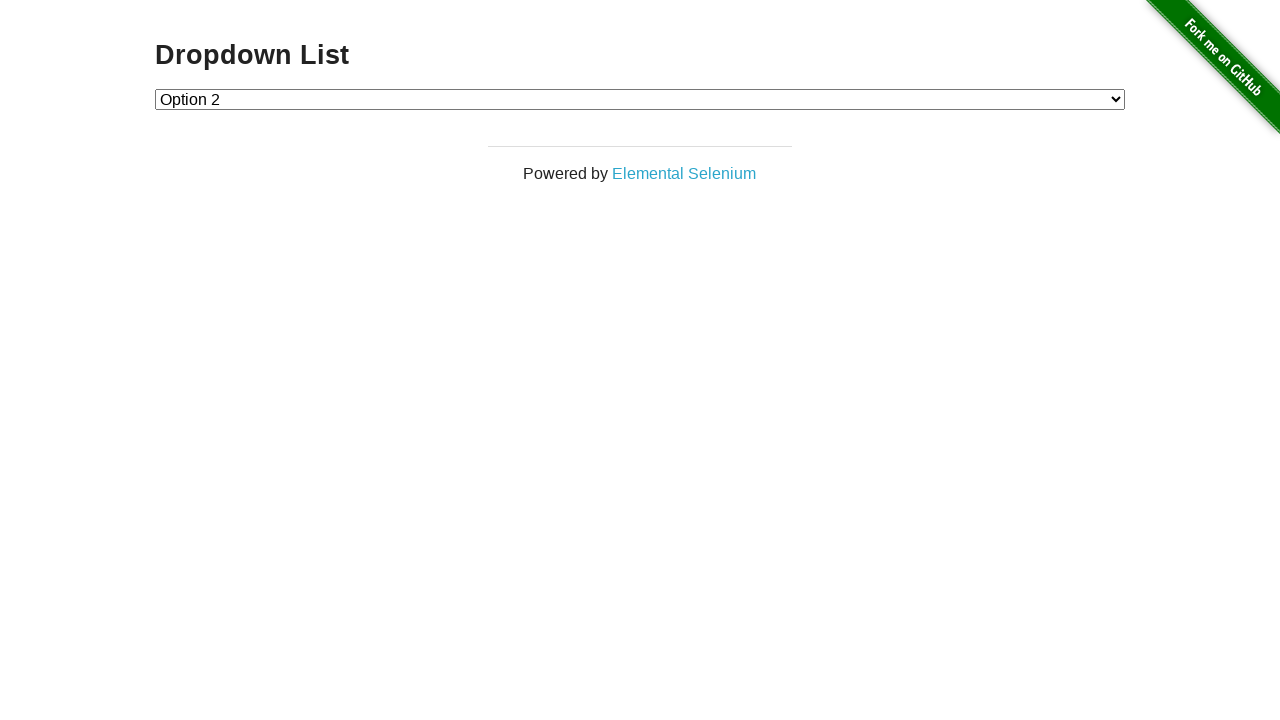

Verified Option 2 is selected (value = 2)
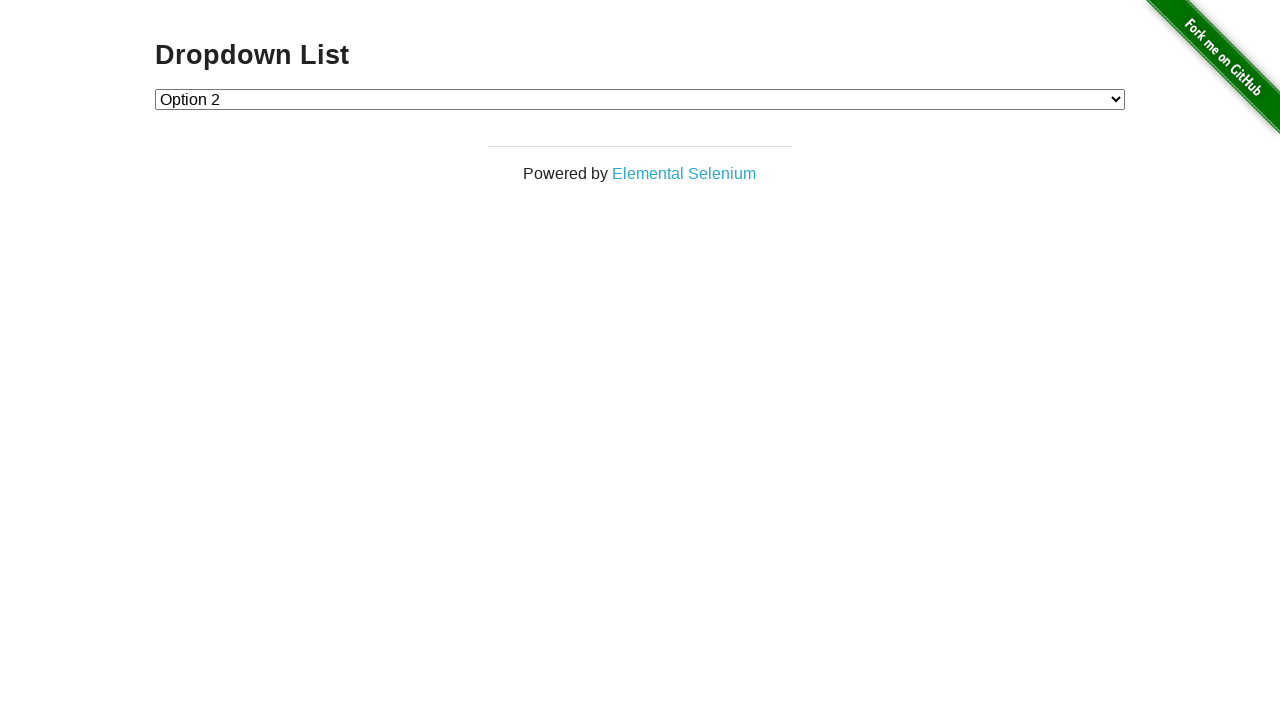

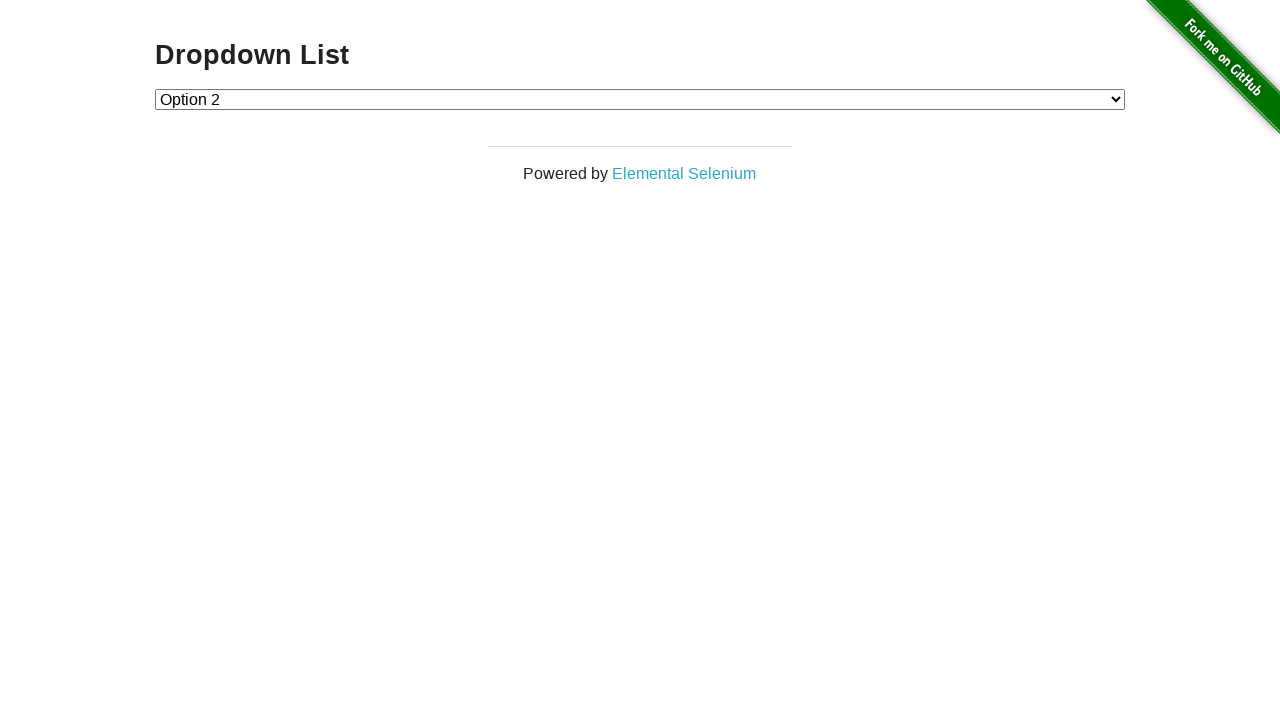